Tests JavaScript prompt dialog handling by clicking the JS Prompt button, entering a name in the prompt, accepting it, and verifying the name appears in the result message

Starting URL: https://the-internet.herokuapp.com/javascript_alerts

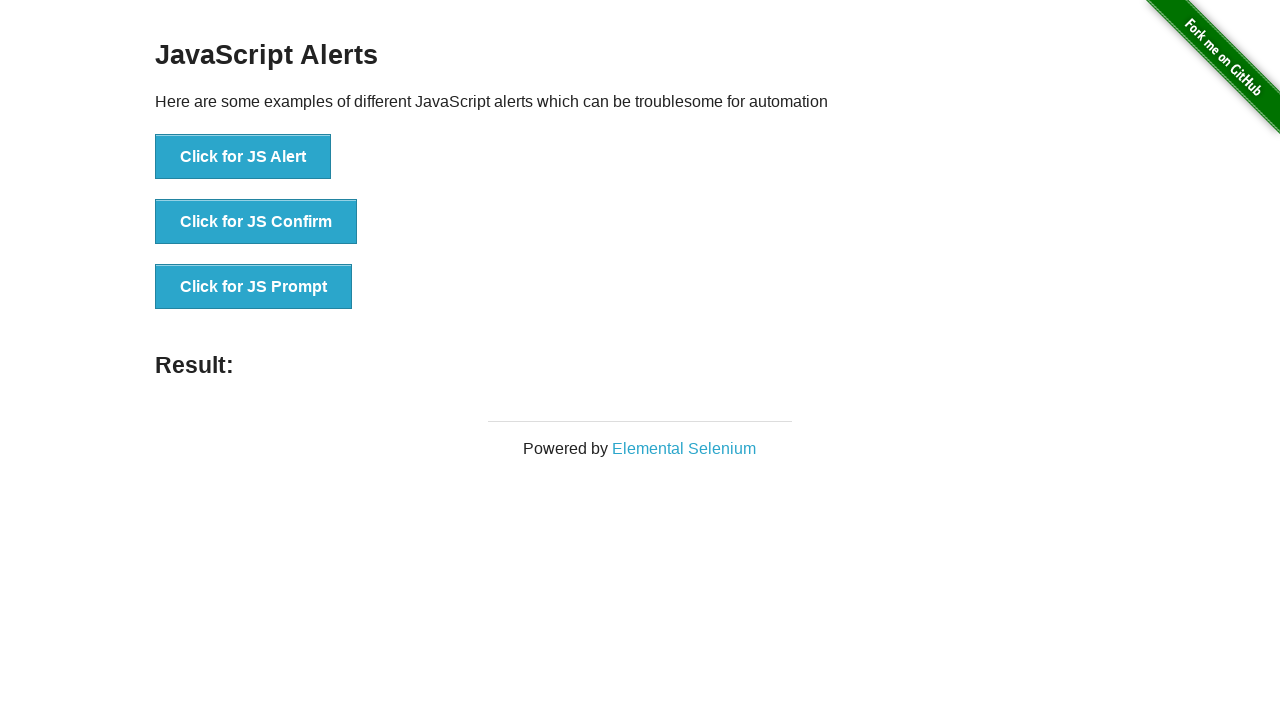

Set up dialog handler to accept prompt with 'Yildiz'
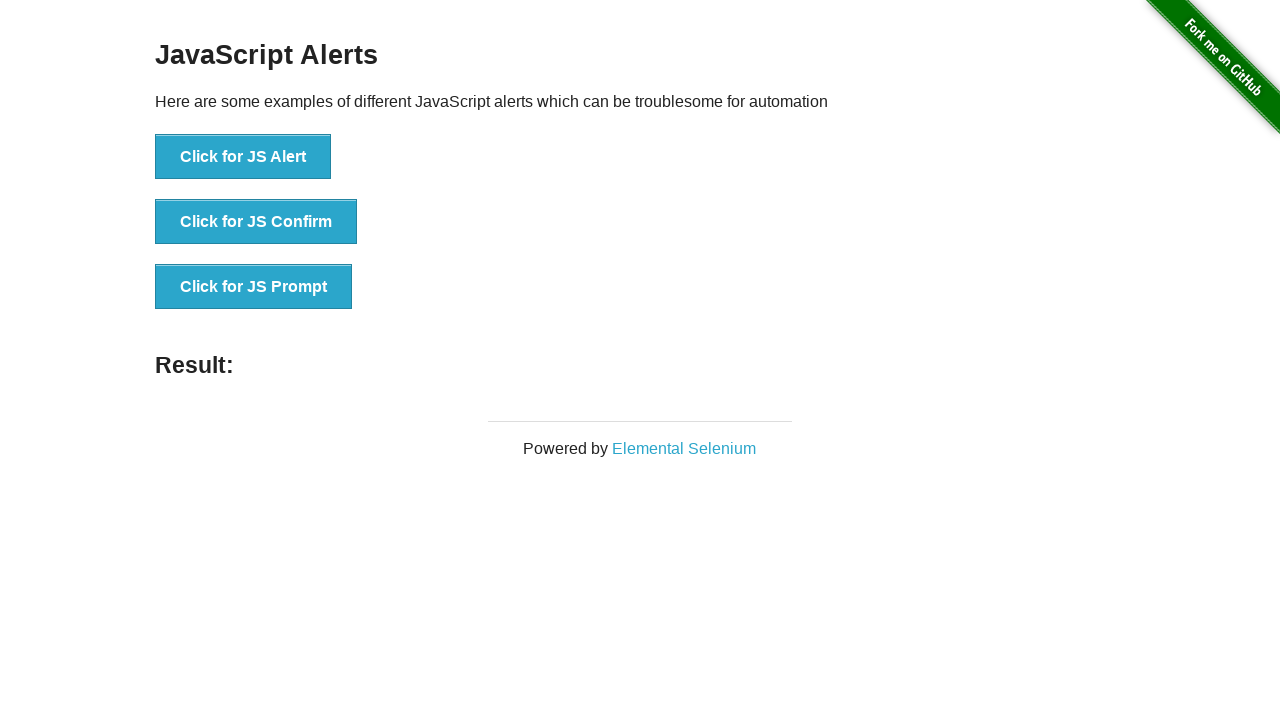

Clicked the JS Prompt button at (254, 287) on xpath=//button[text()='Click for JS Prompt']
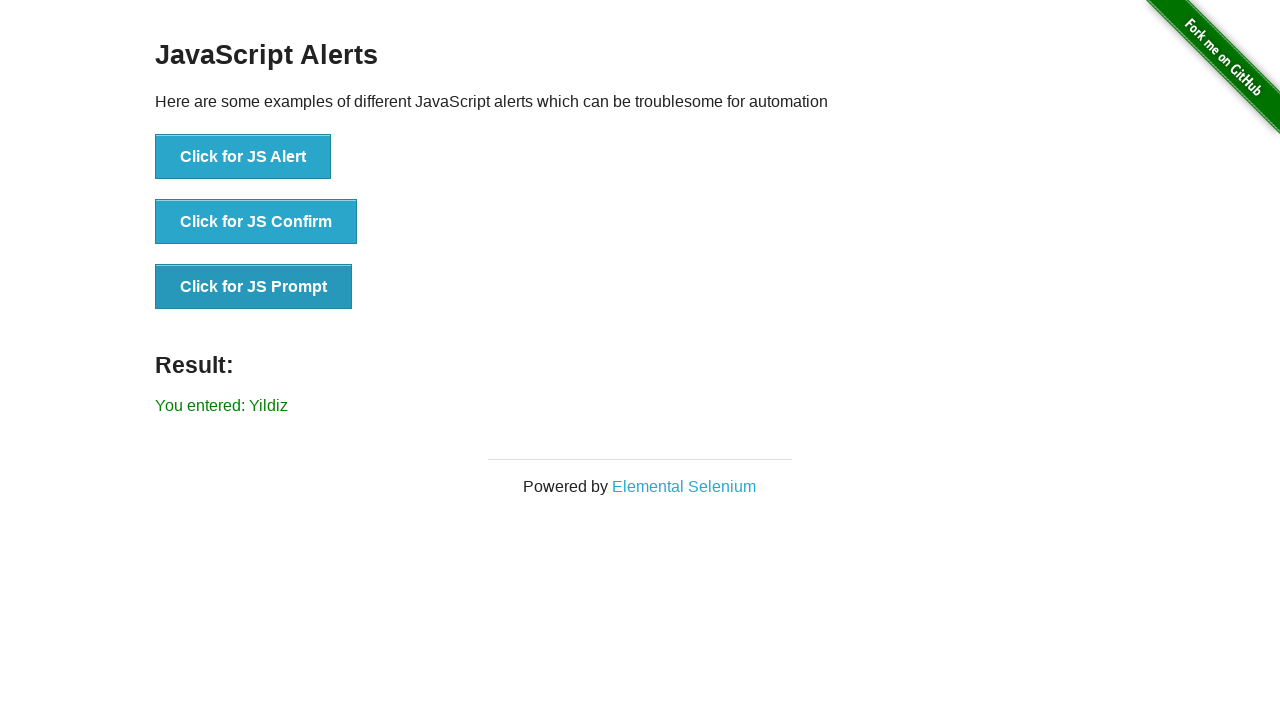

Result message element loaded
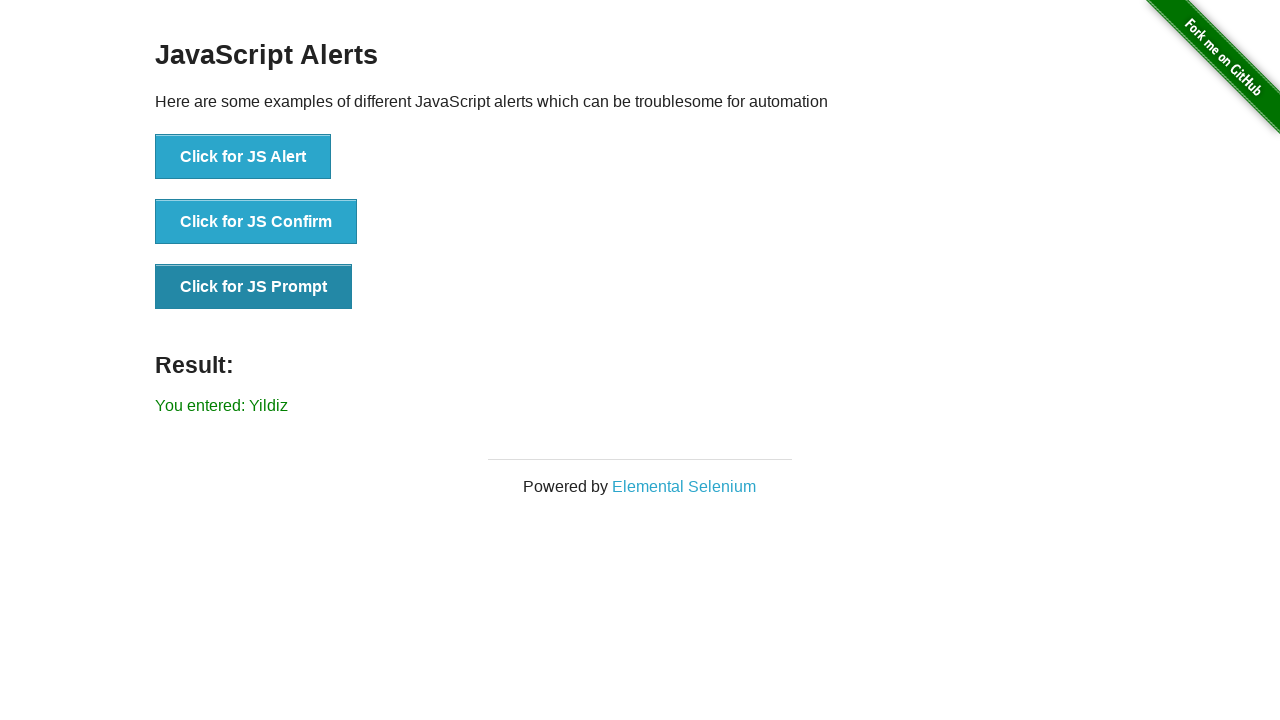

Retrieved result text content
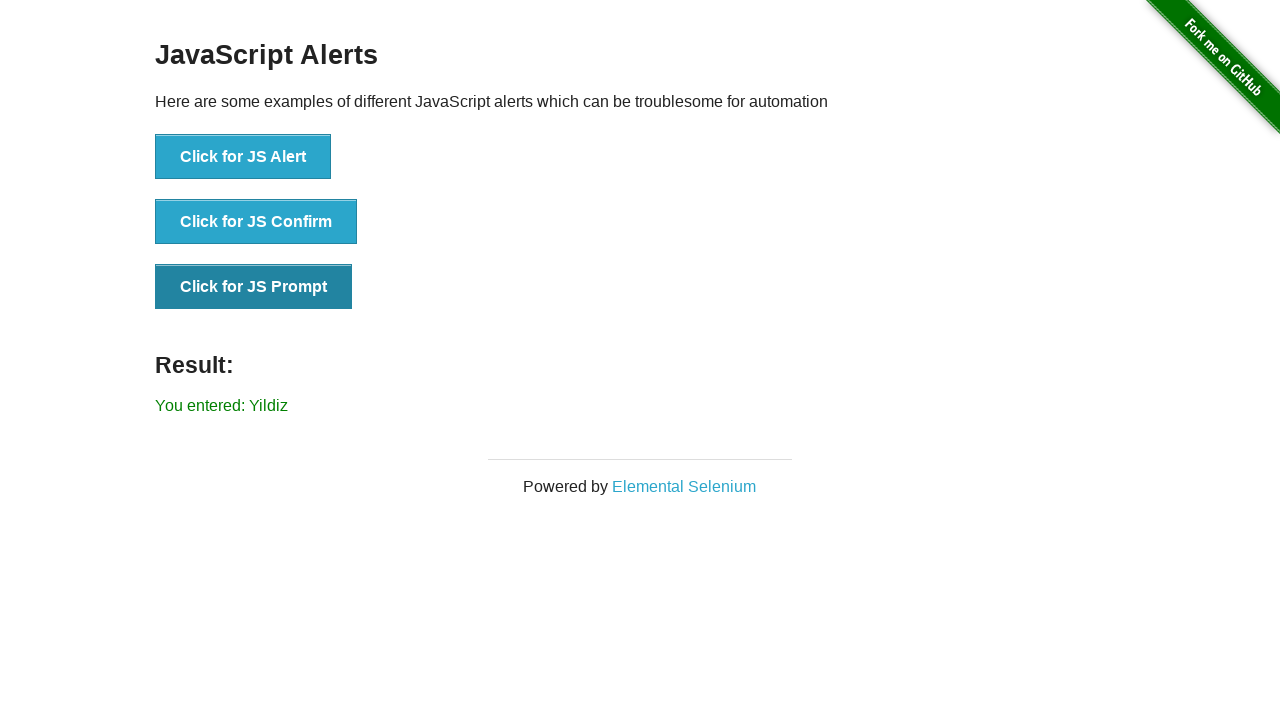

Verified 'Yildiz' appears in result message
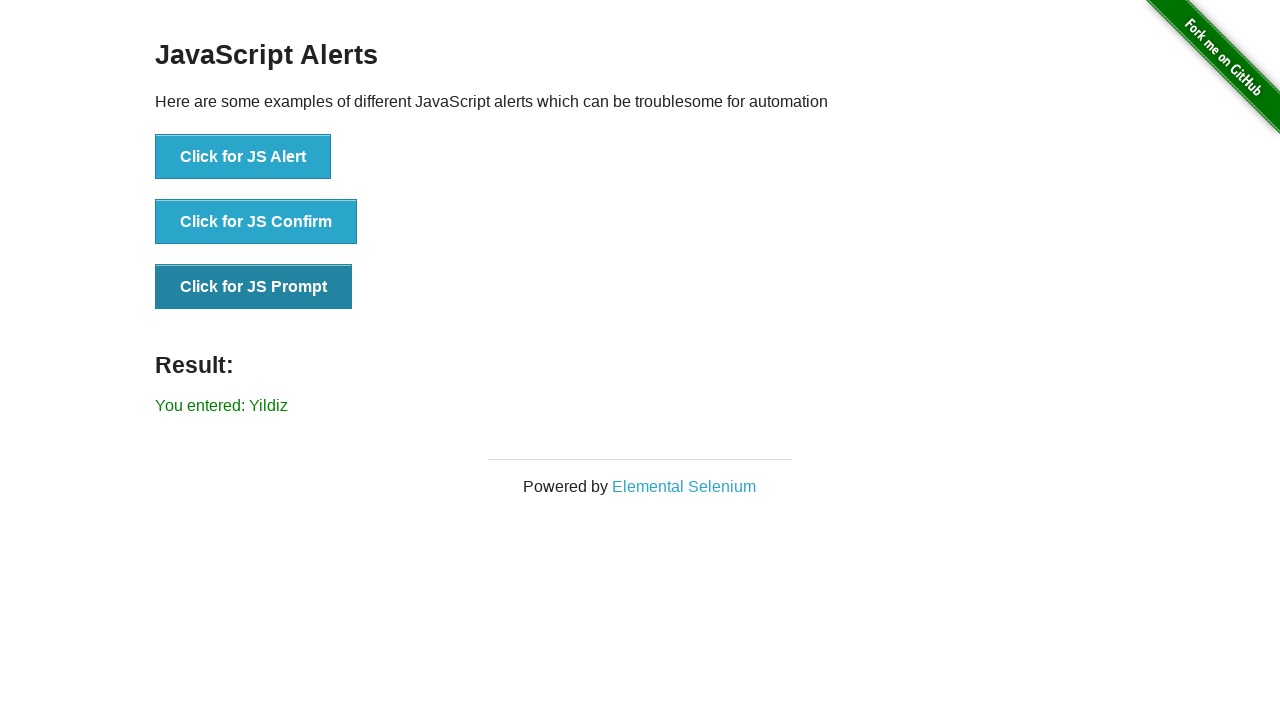

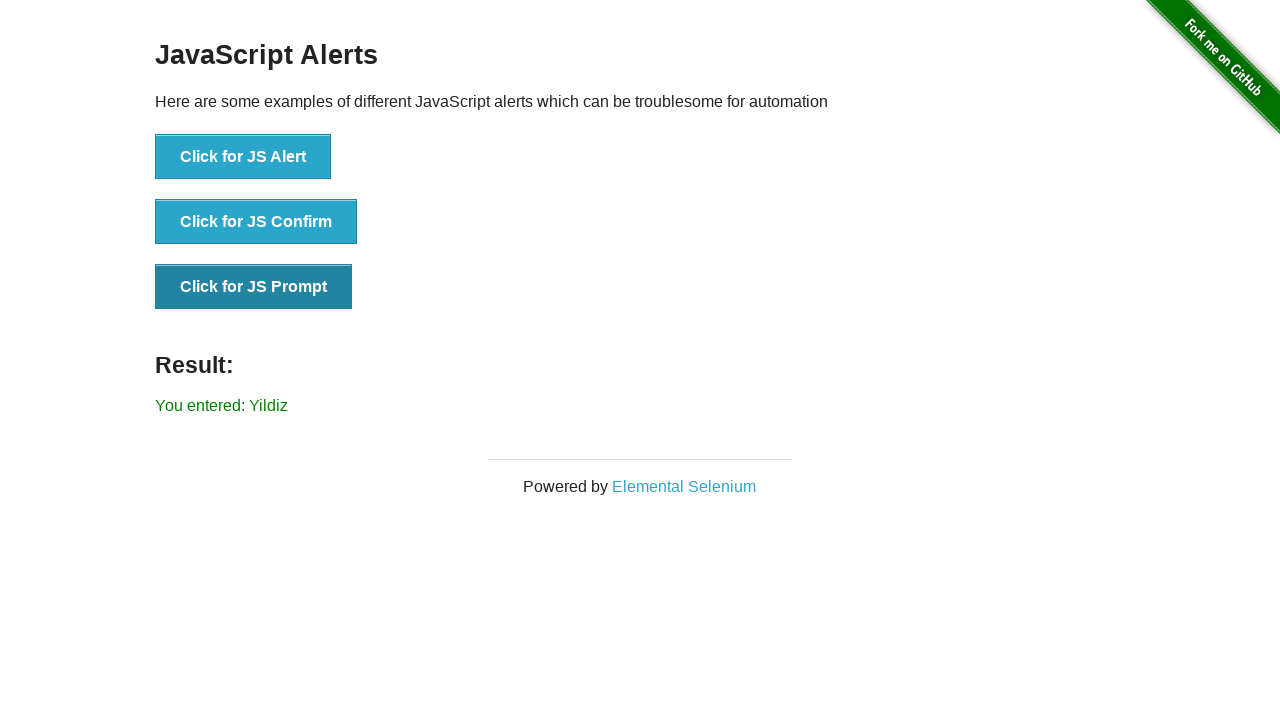